Tests dropdown functionality on a practice website by locating the dropdown element and interacting with its options

Starting URL: https://practice.expandtesting.com/dropdown

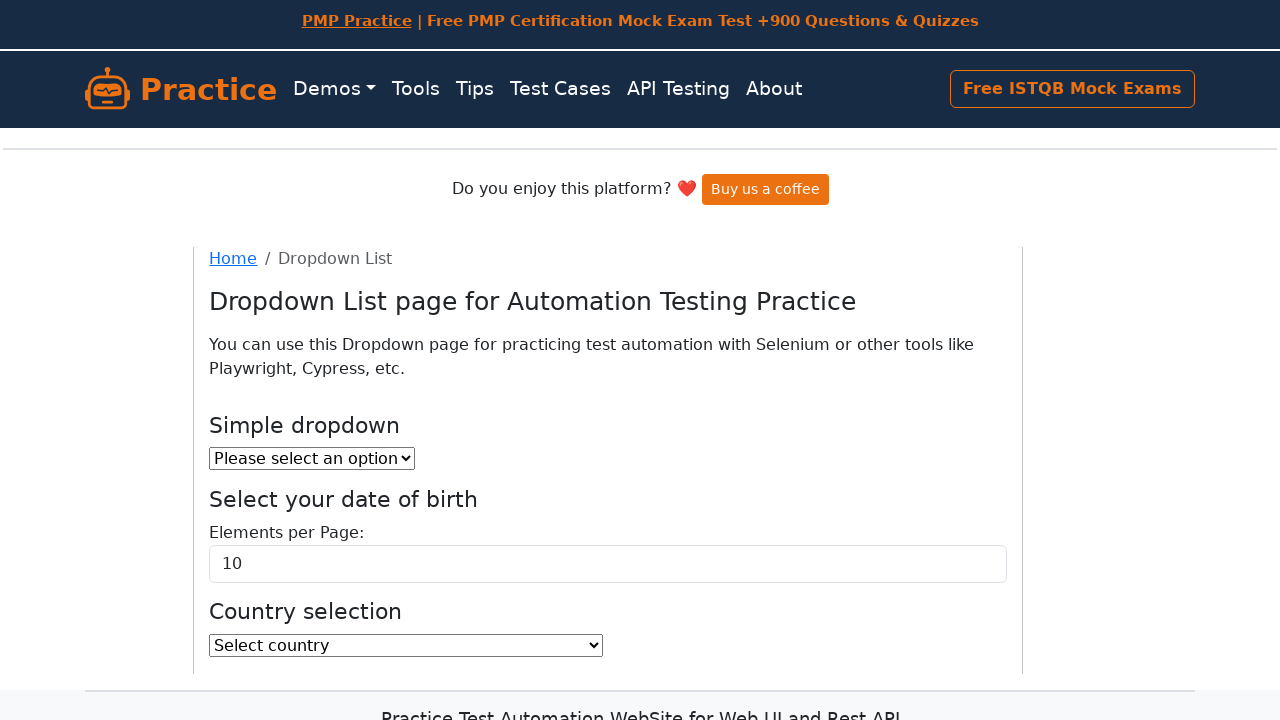

Dropdown element loaded and is visible
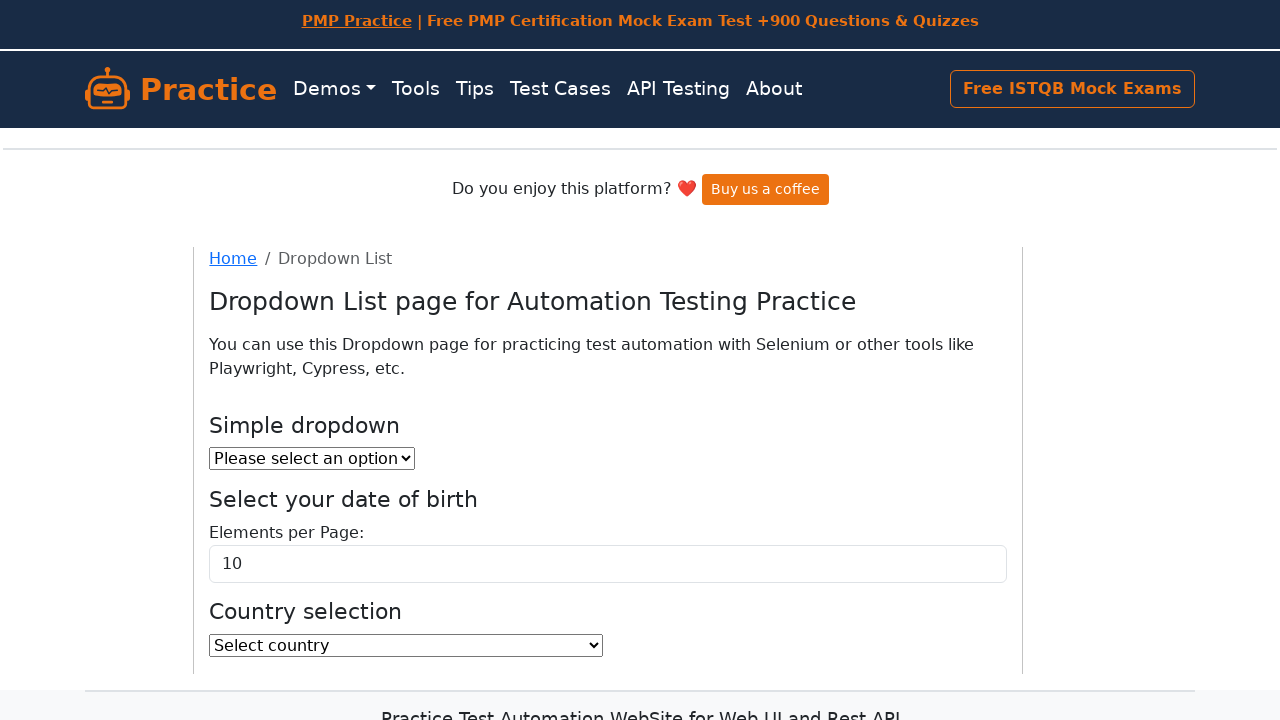

Selected 'Option 1' from dropdown on #dropdown
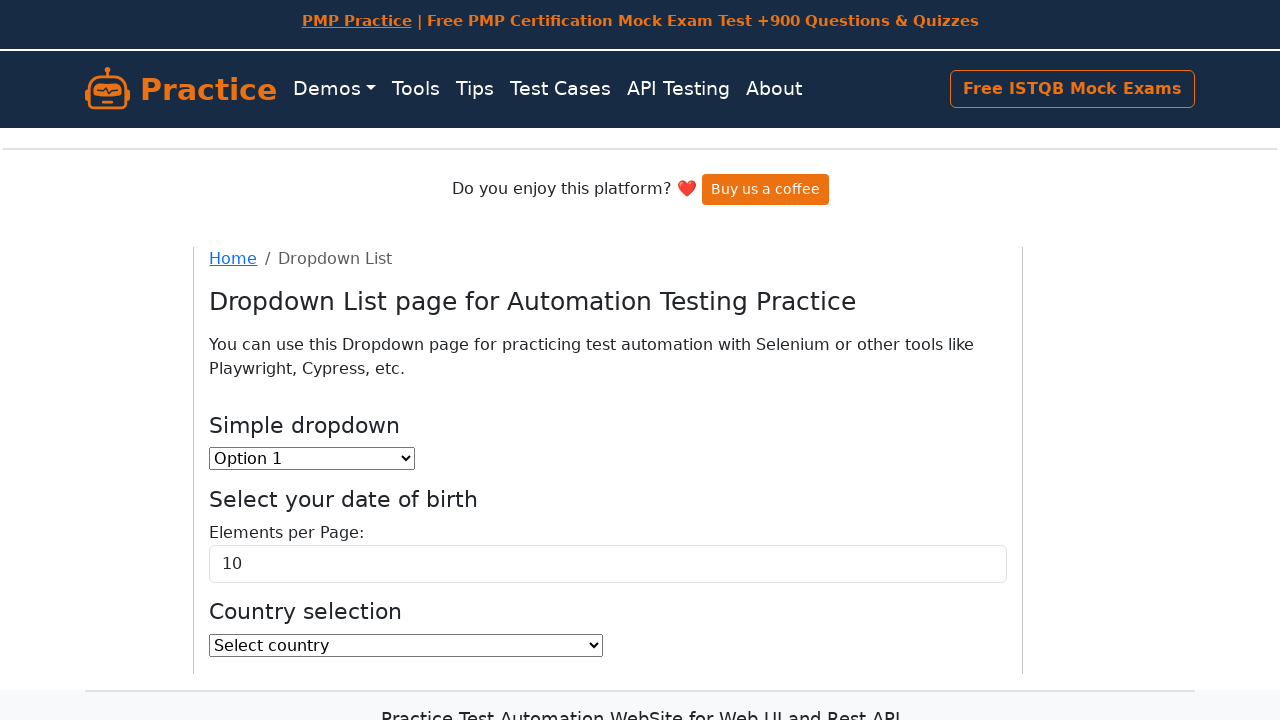

Verified dropdown selection was made successfully
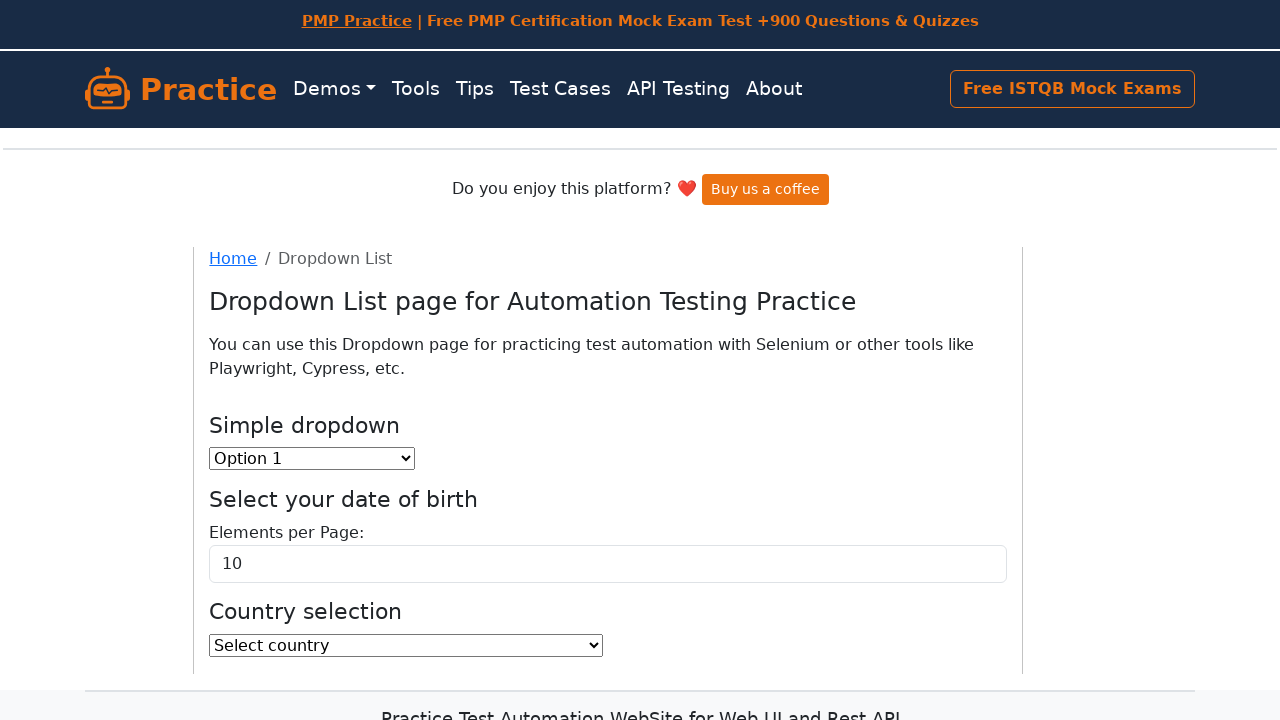

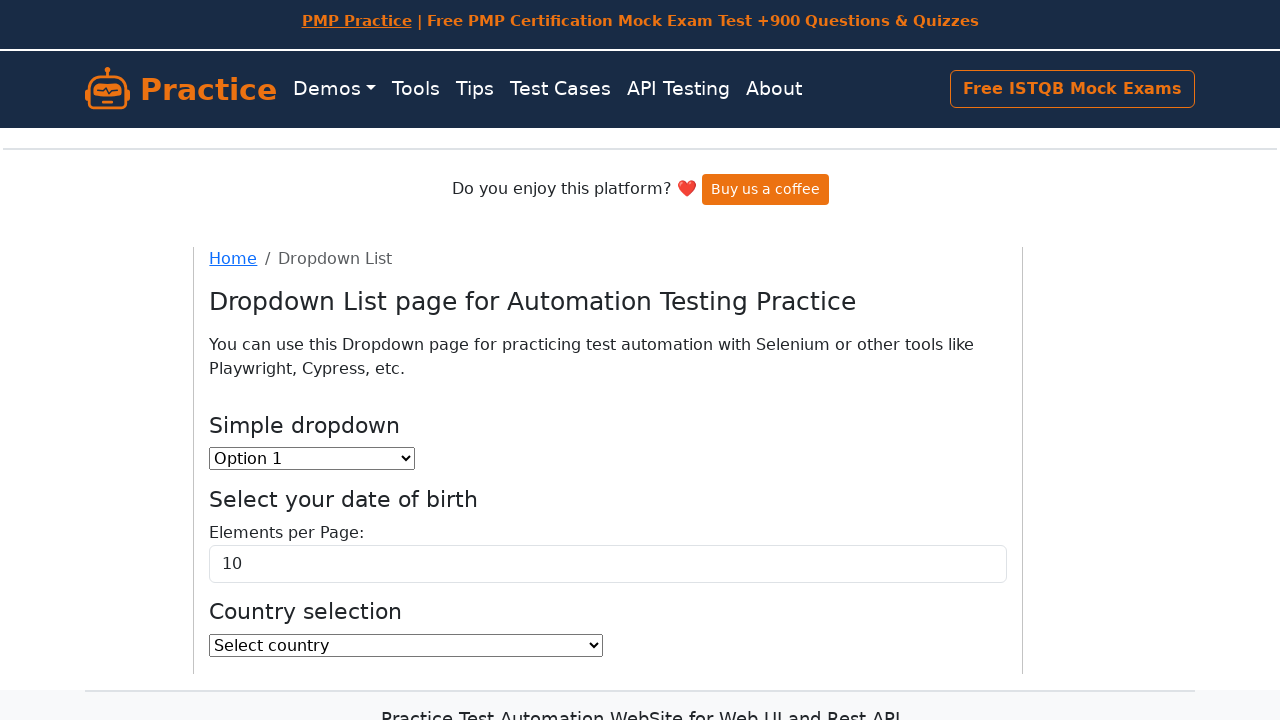